Tests search functionality on testotomasyonu.com by searching for "phone", verifying products are found in the results, and clicking on the first product to view its details.

Starting URL: https://www.testotomasyonu.com

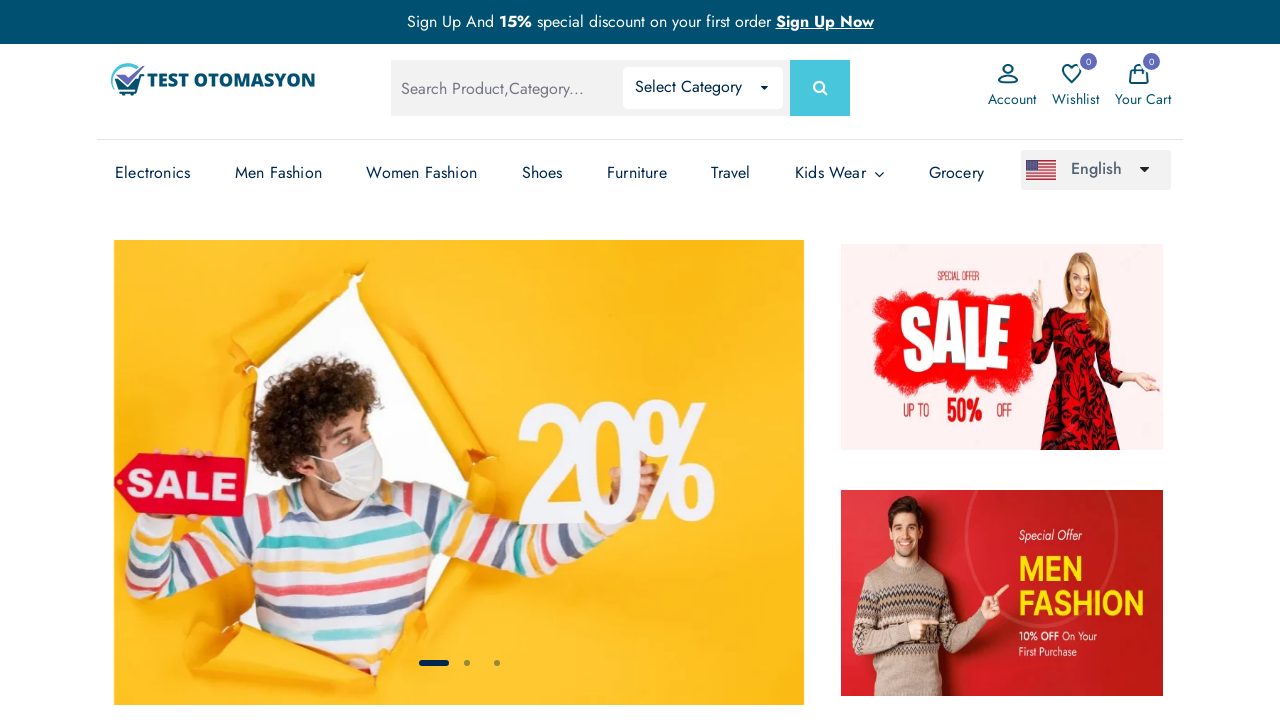

Filled search box with 'phone' on #global-search
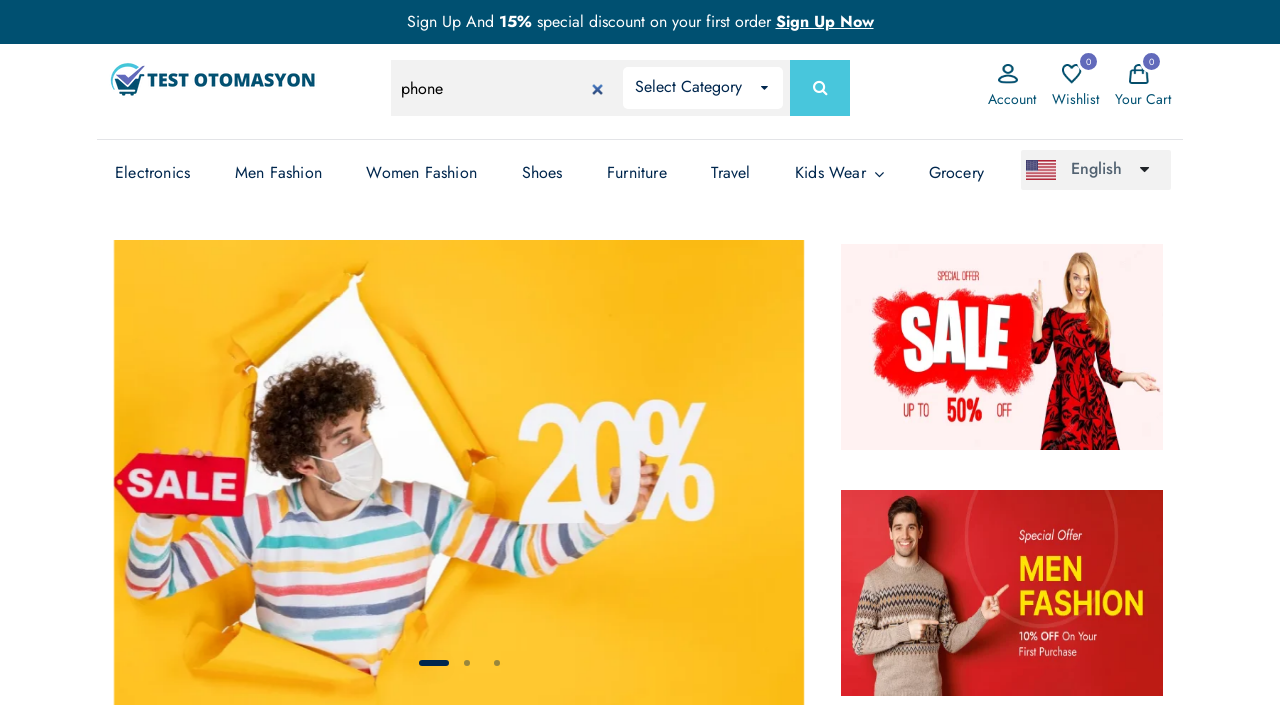

Pressed Enter to submit search on #global-search
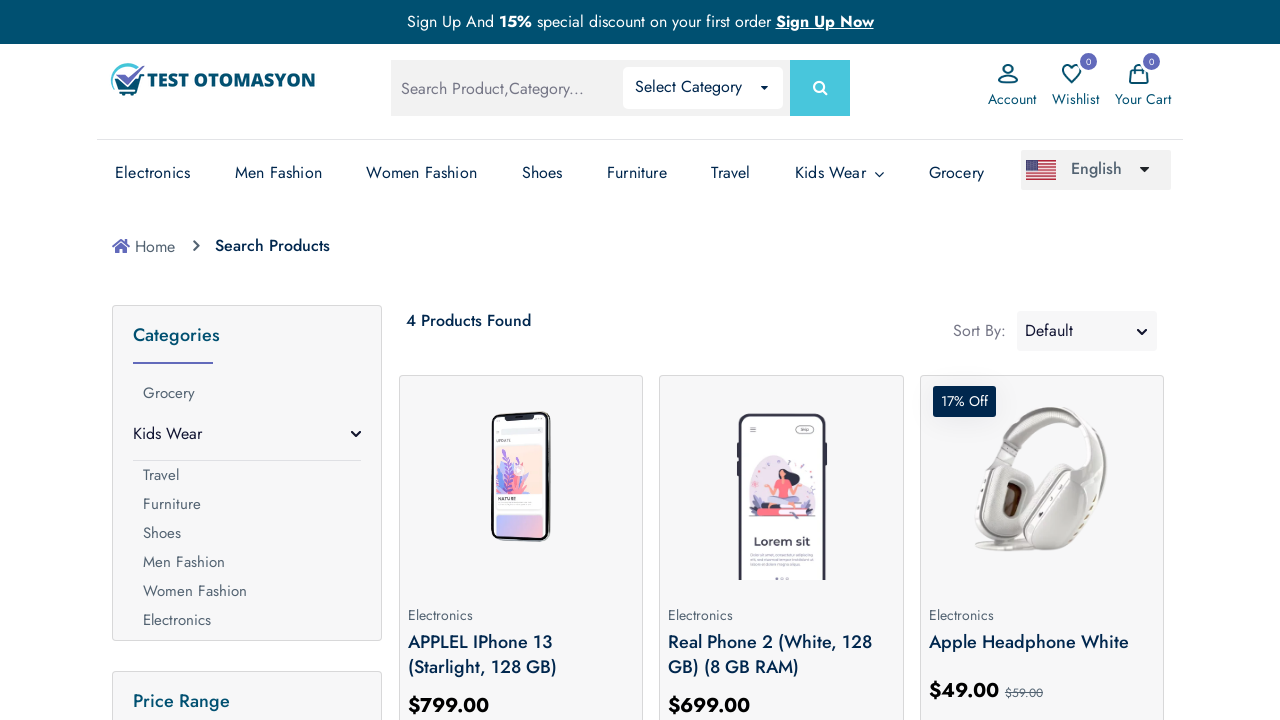

Search results loaded with product images
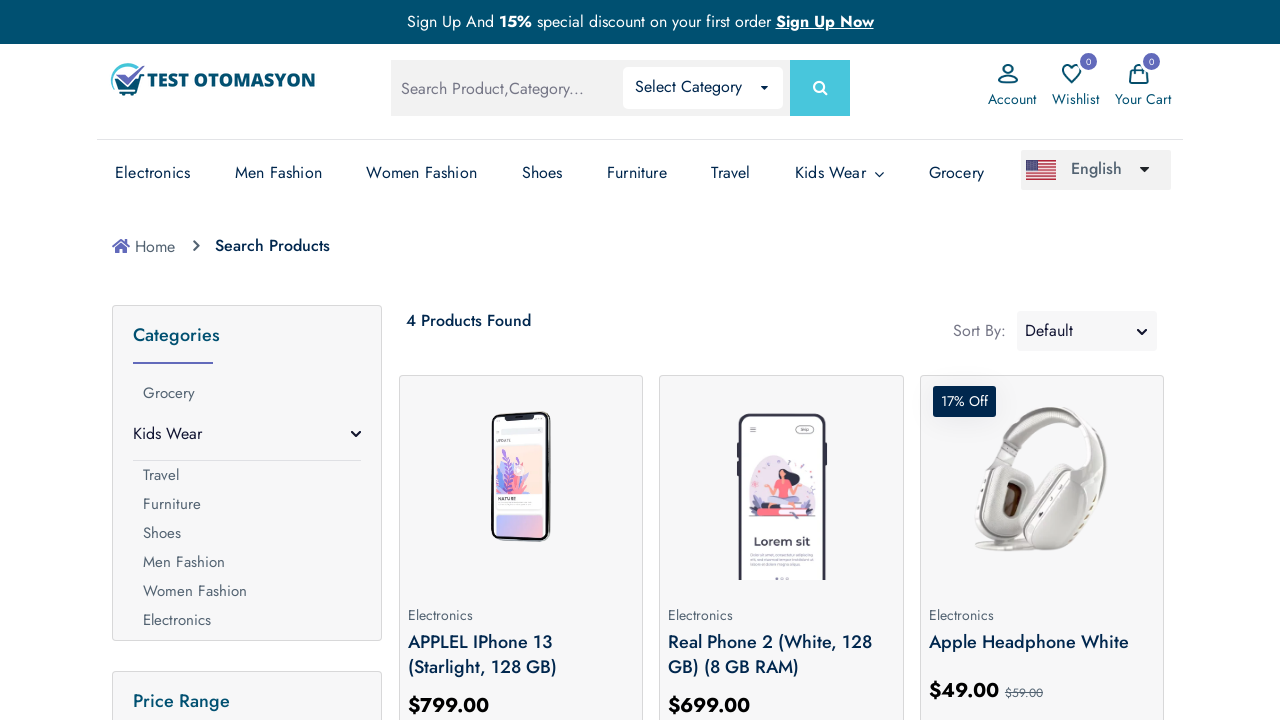

Found 4 products in search results
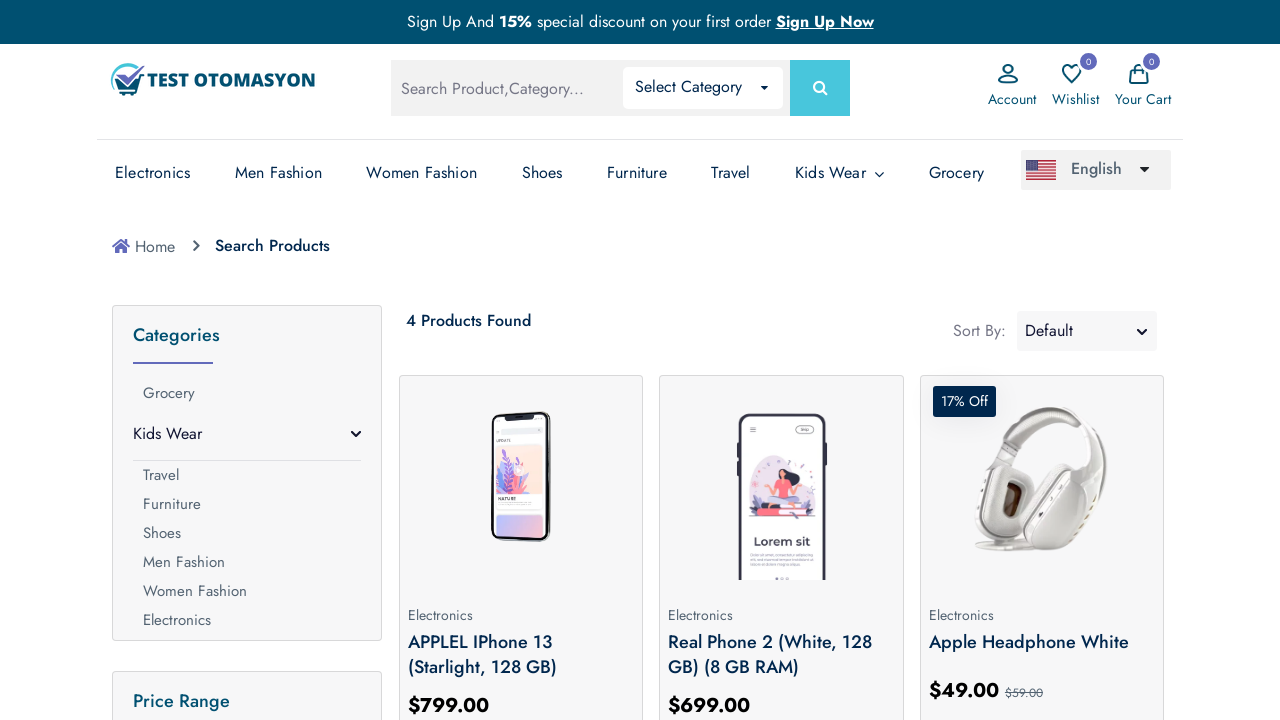

Verified that products were found in search results
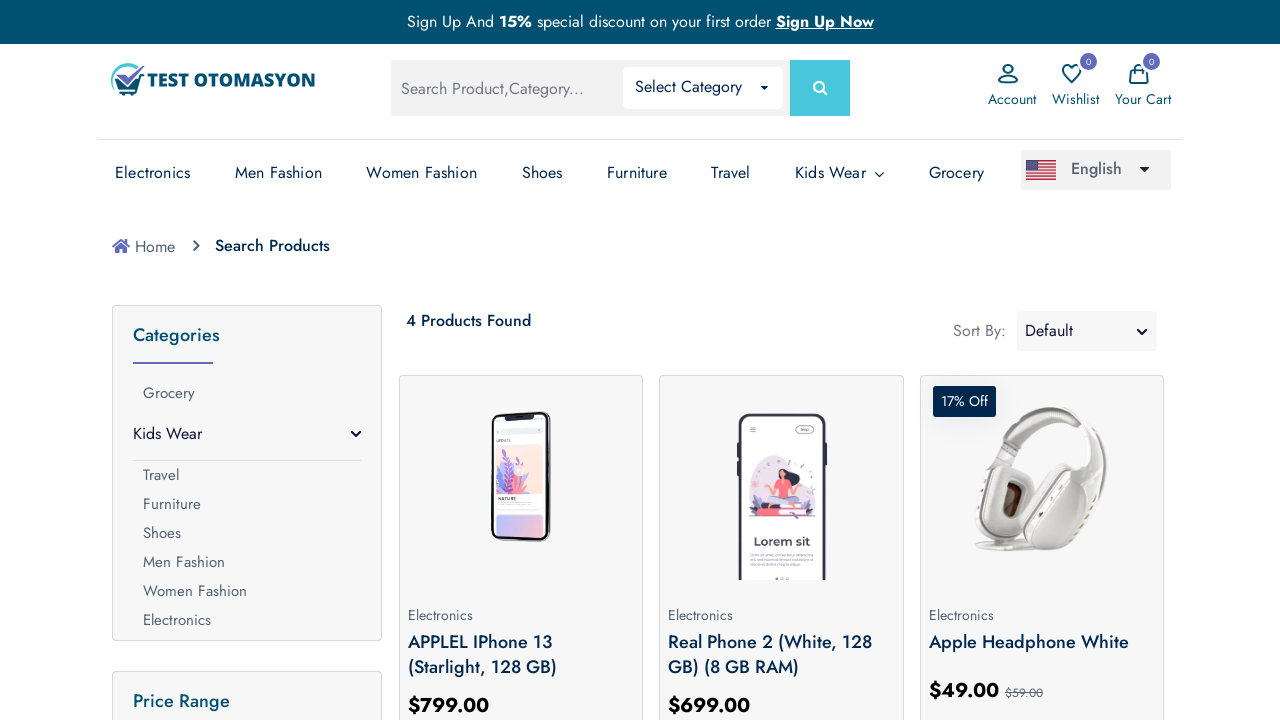

Clicked on the first product in search results at (521, 480) on .prod-img >> nth=0
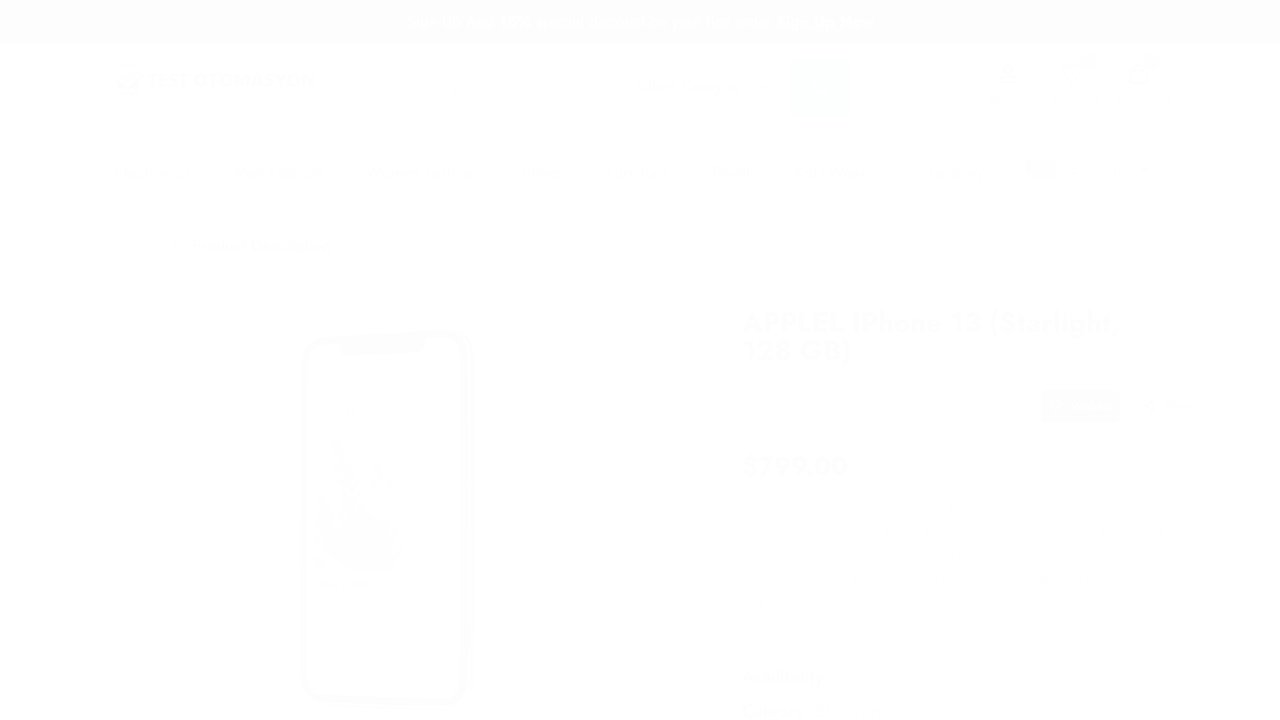

Product detail page loaded successfully
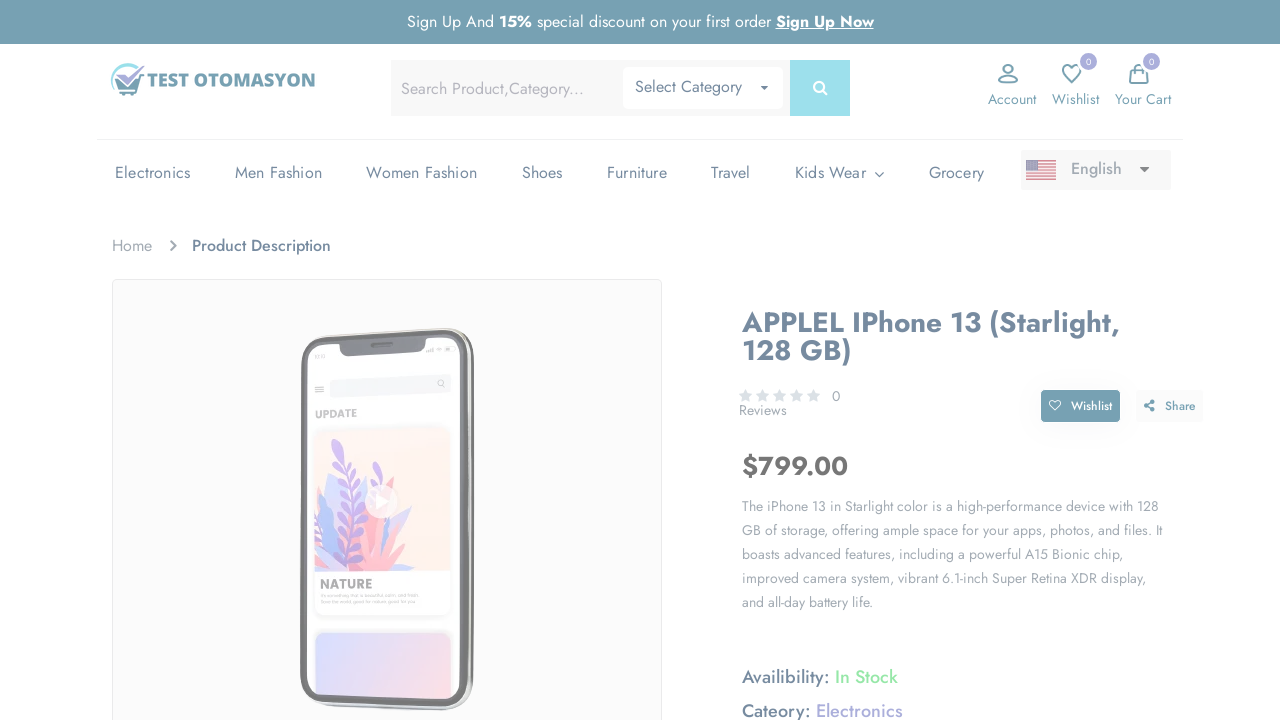

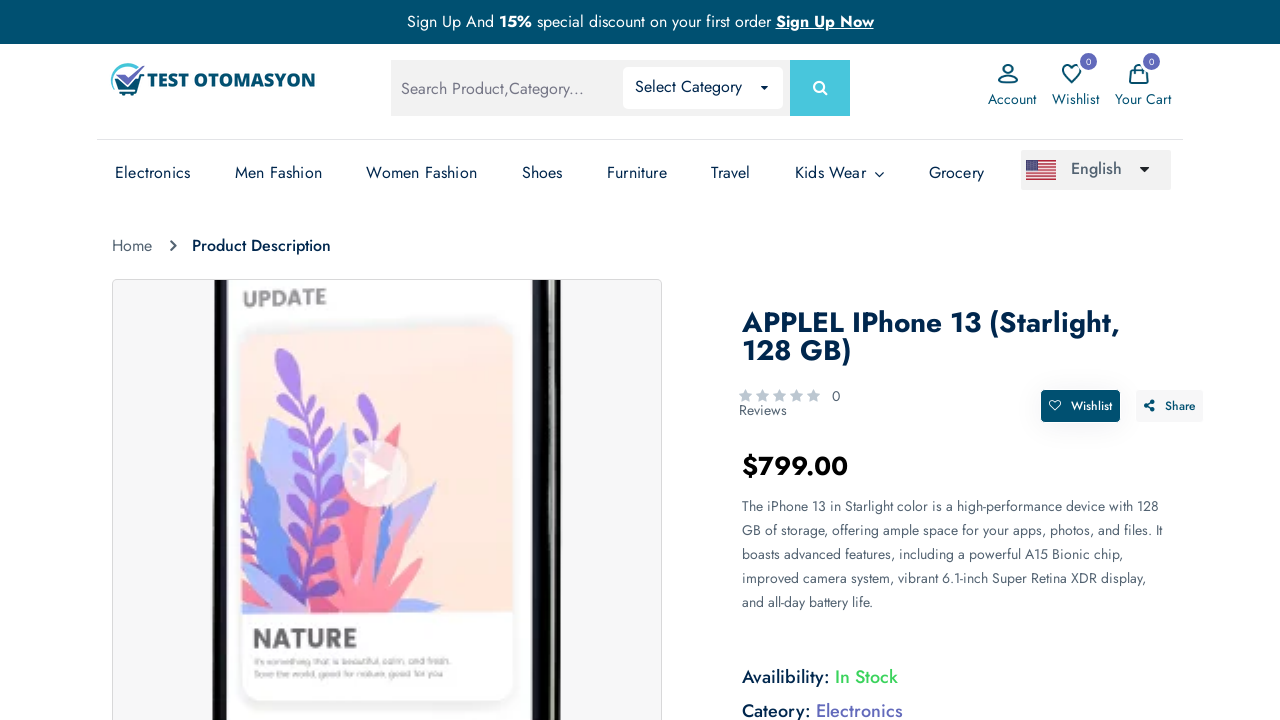